Tests marking individual items as complete by creating two todos and checking them

Starting URL: https://demo.playwright.dev/todomvc

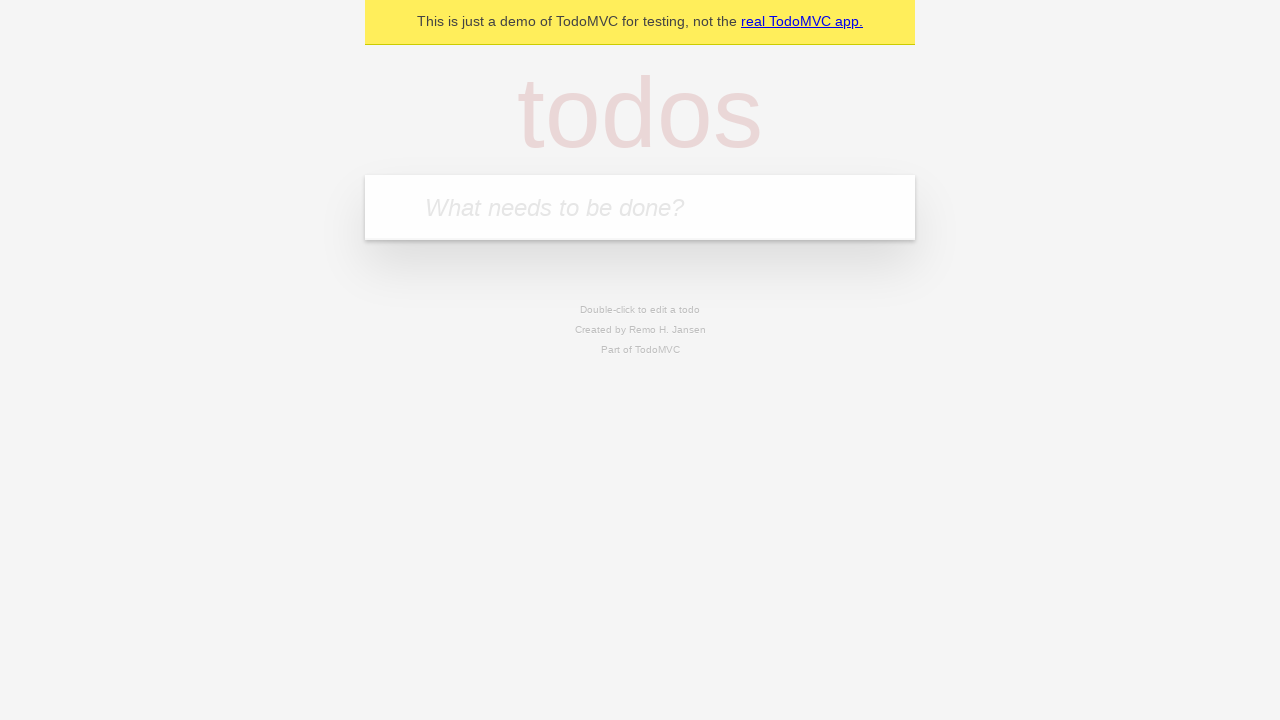

Filled todo input with 'buy some cheese' on internal:attr=[placeholder="What needs to be done?"i]
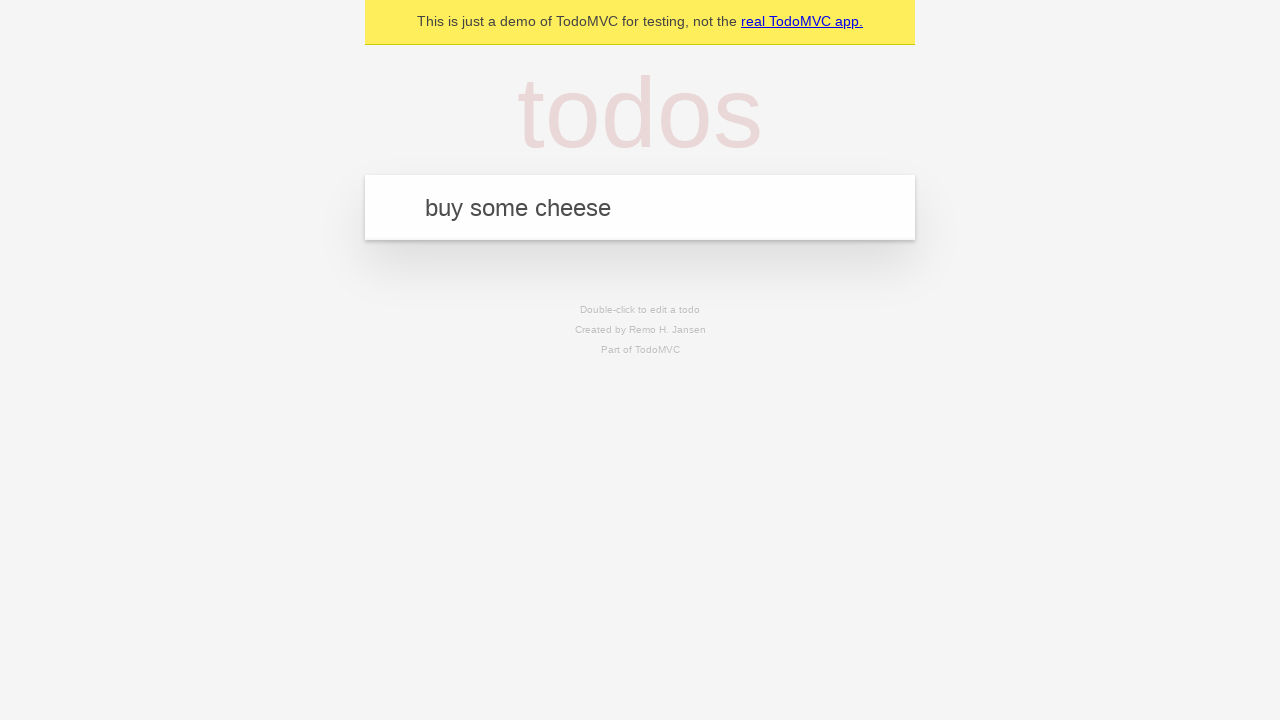

Pressed Enter to create first todo on internal:attr=[placeholder="What needs to be done?"i]
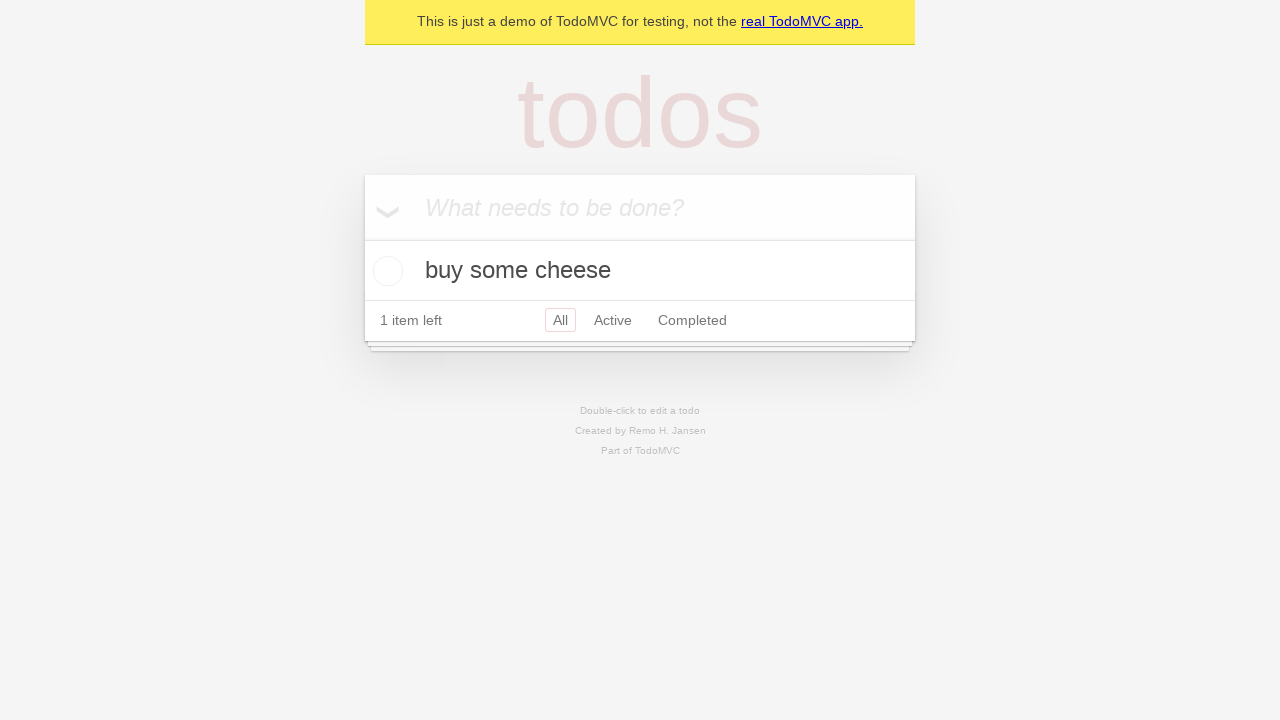

Filled todo input with 'feed the cat' on internal:attr=[placeholder="What needs to be done?"i]
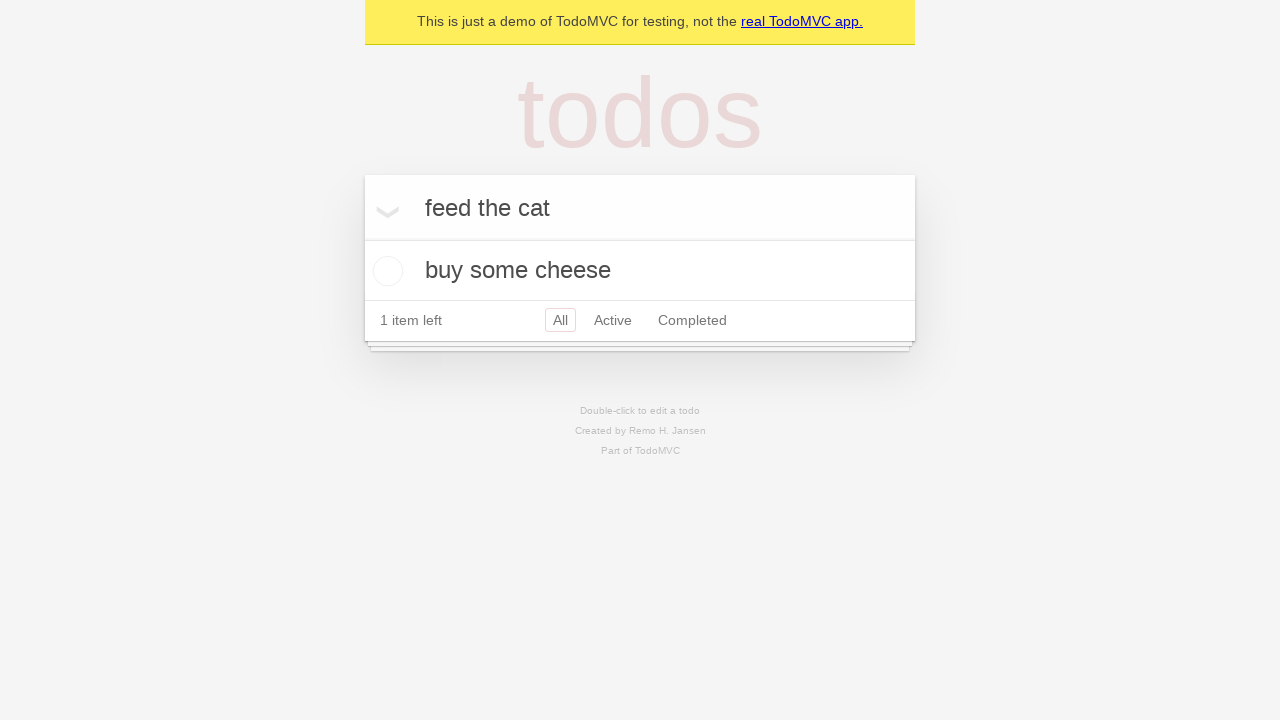

Pressed Enter to create second todo on internal:attr=[placeholder="What needs to be done?"i]
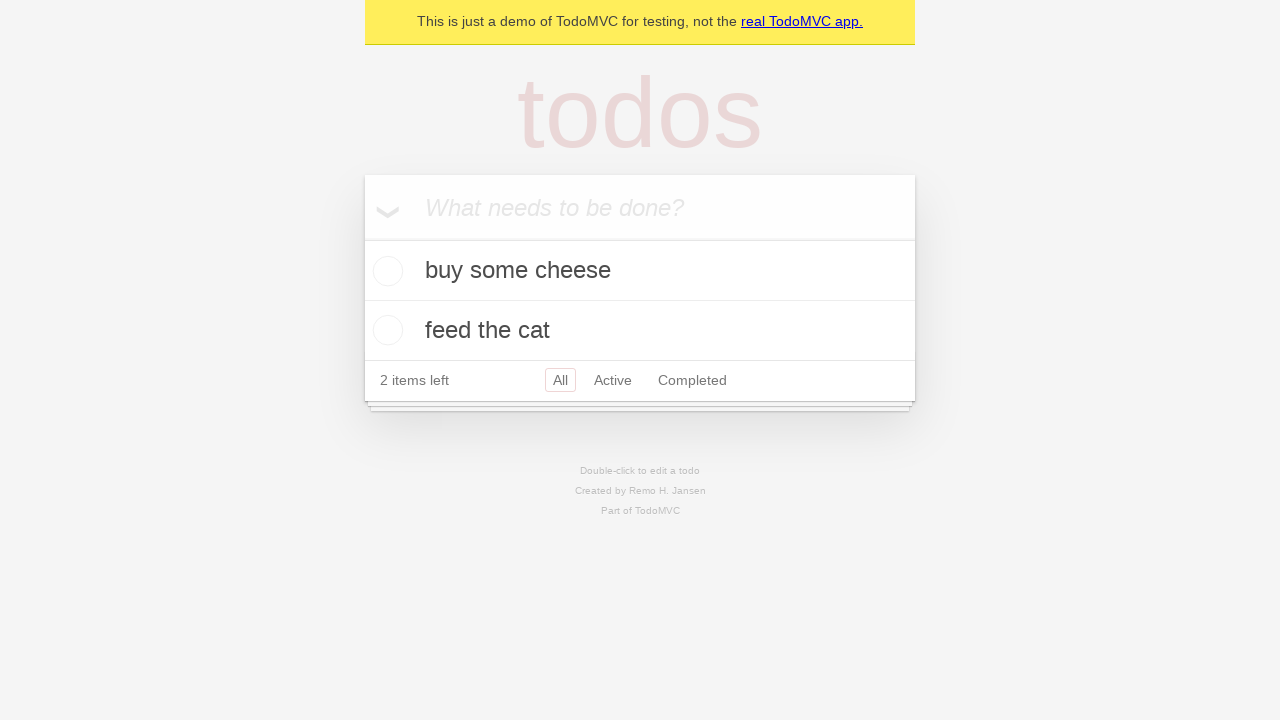

Waited for both todos to be created and visible
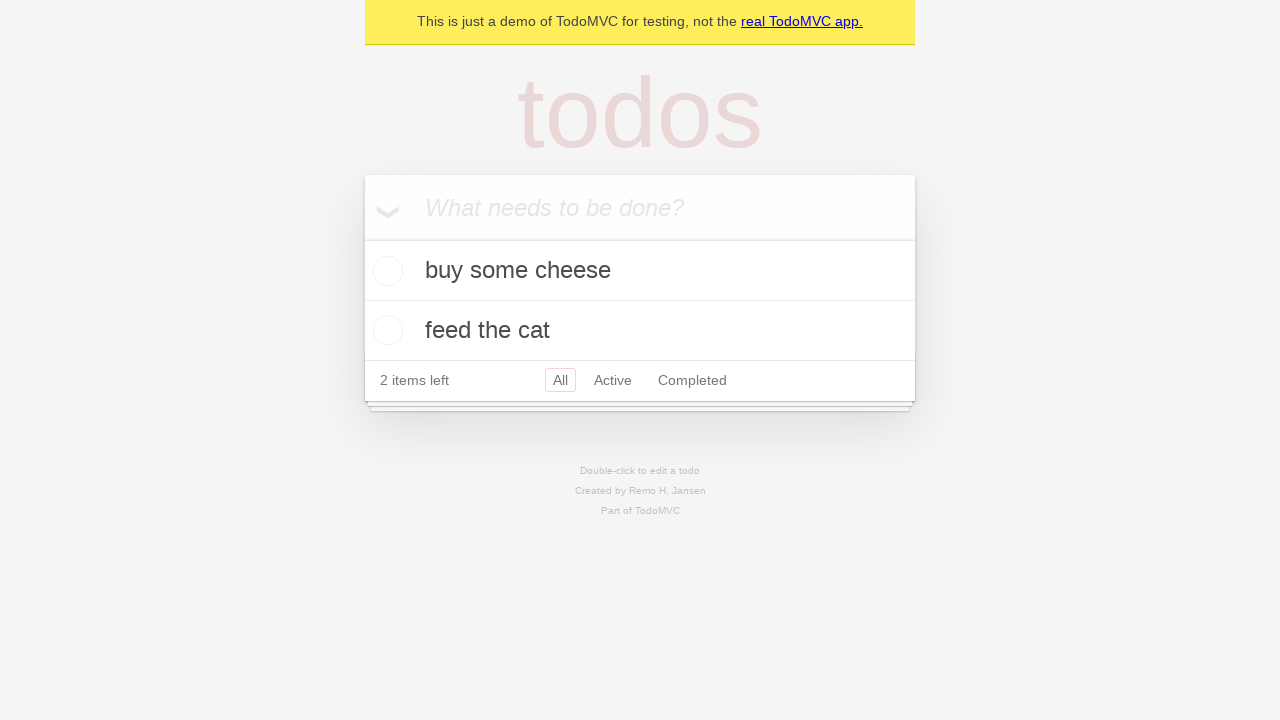

Marked first todo 'buy some cheese' as complete at (385, 271) on internal:testid=[data-testid="todo-item"s] >> nth=0 >> internal:role=checkbox
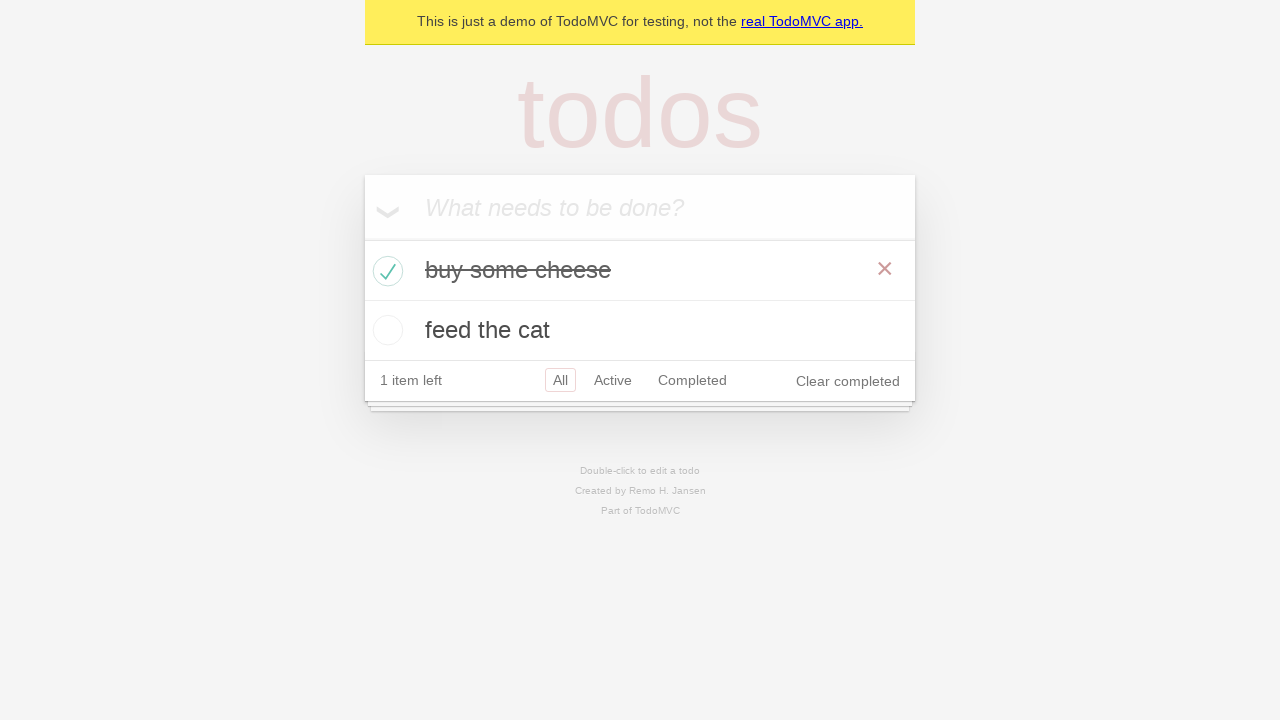

Marked second todo 'feed the cat' as complete at (385, 330) on internal:testid=[data-testid="todo-item"s] >> nth=1 >> internal:role=checkbox
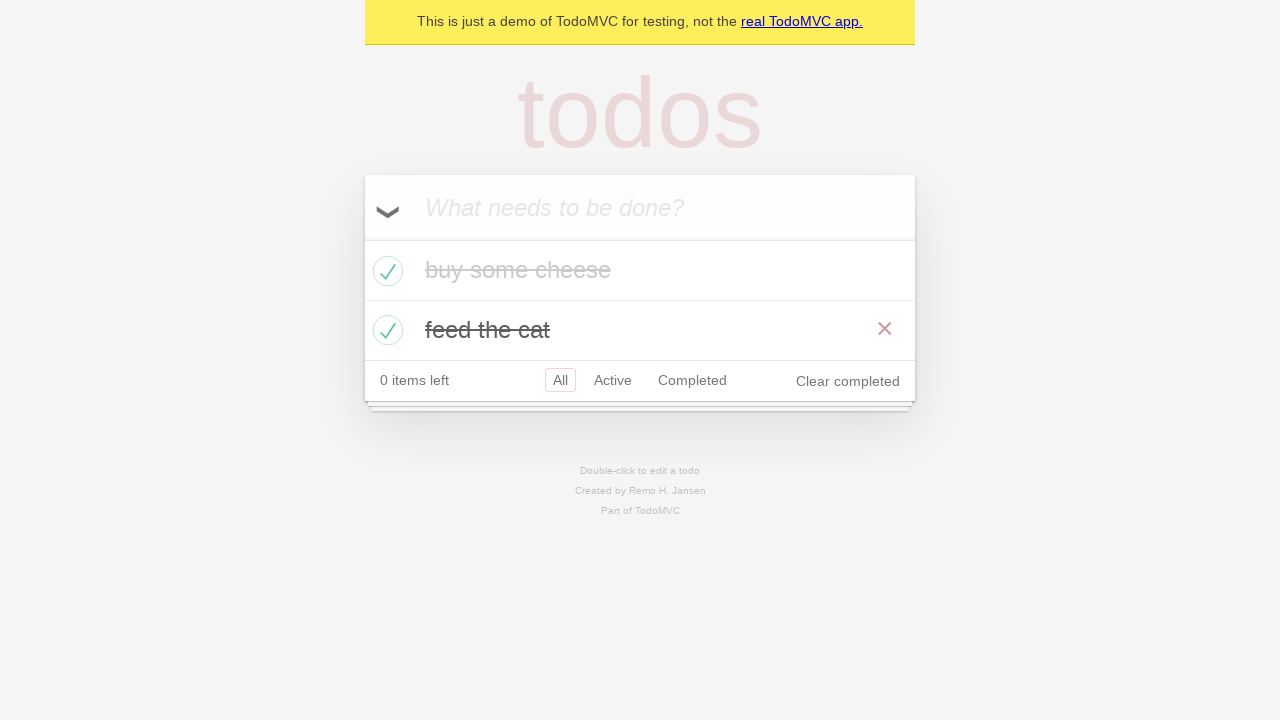

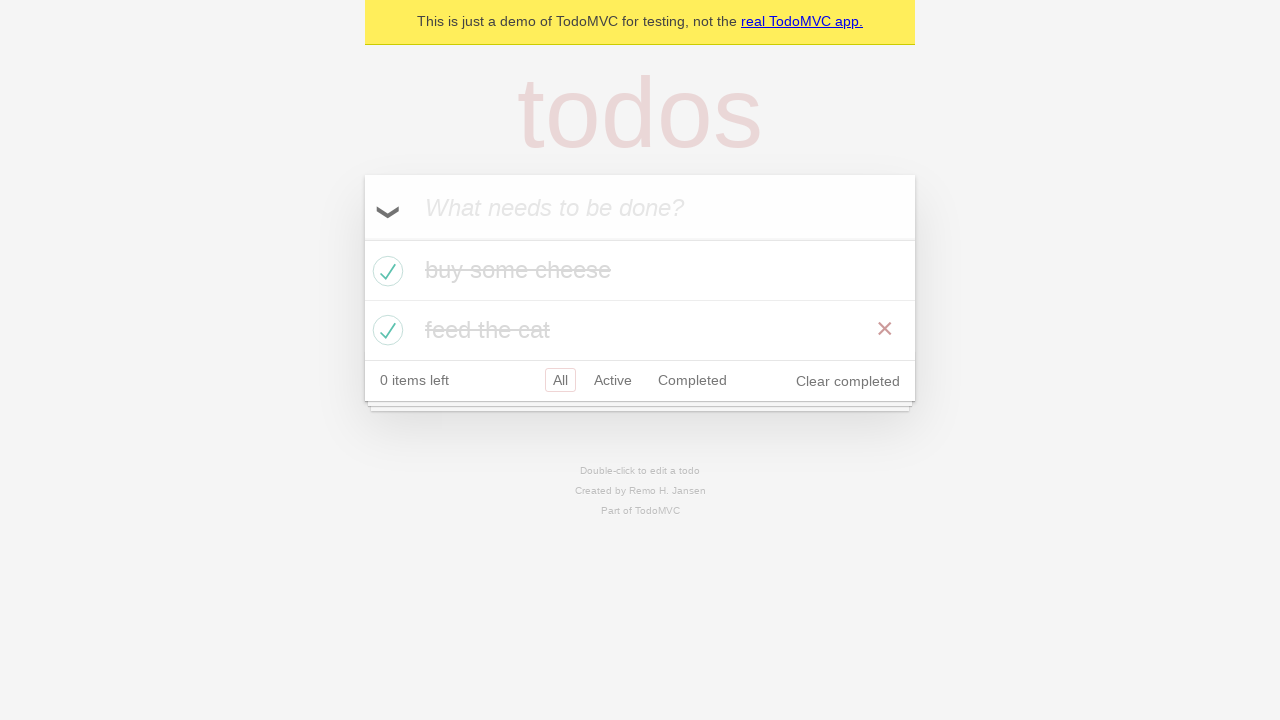